Tests copy and paste functionality by typing text into an input field, selecting all and copying it with keyboard shortcuts, then pasting it into a textarea field.

Starting URL: https://bonigarcia.dev/selenium-webdriver-java/web-form.html

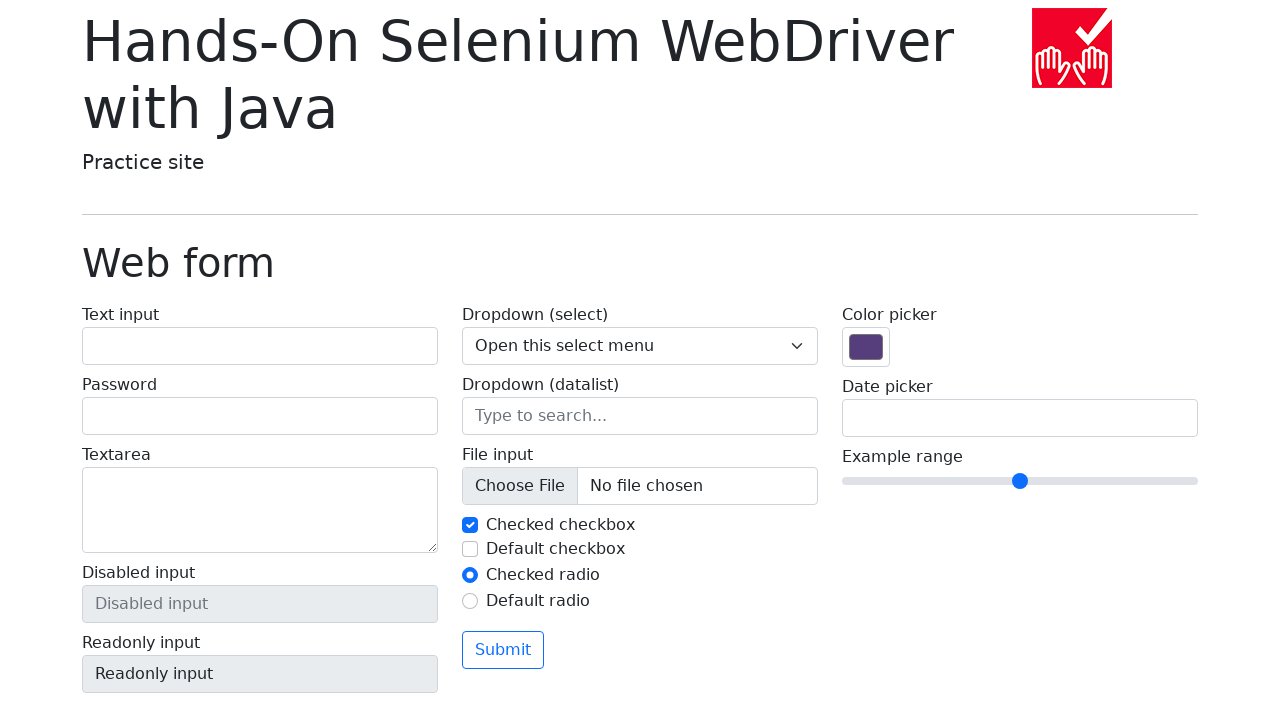

Located input text field with name 'my-text'
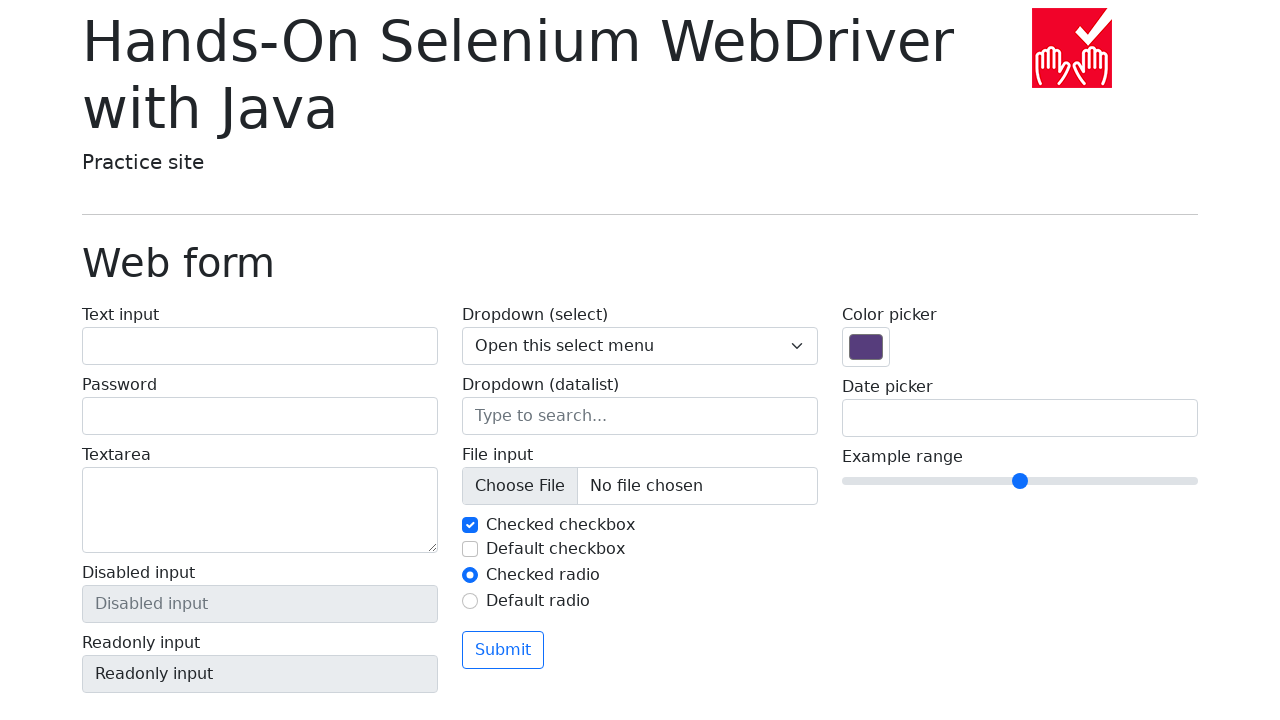

Located textarea field with name 'my-textarea'
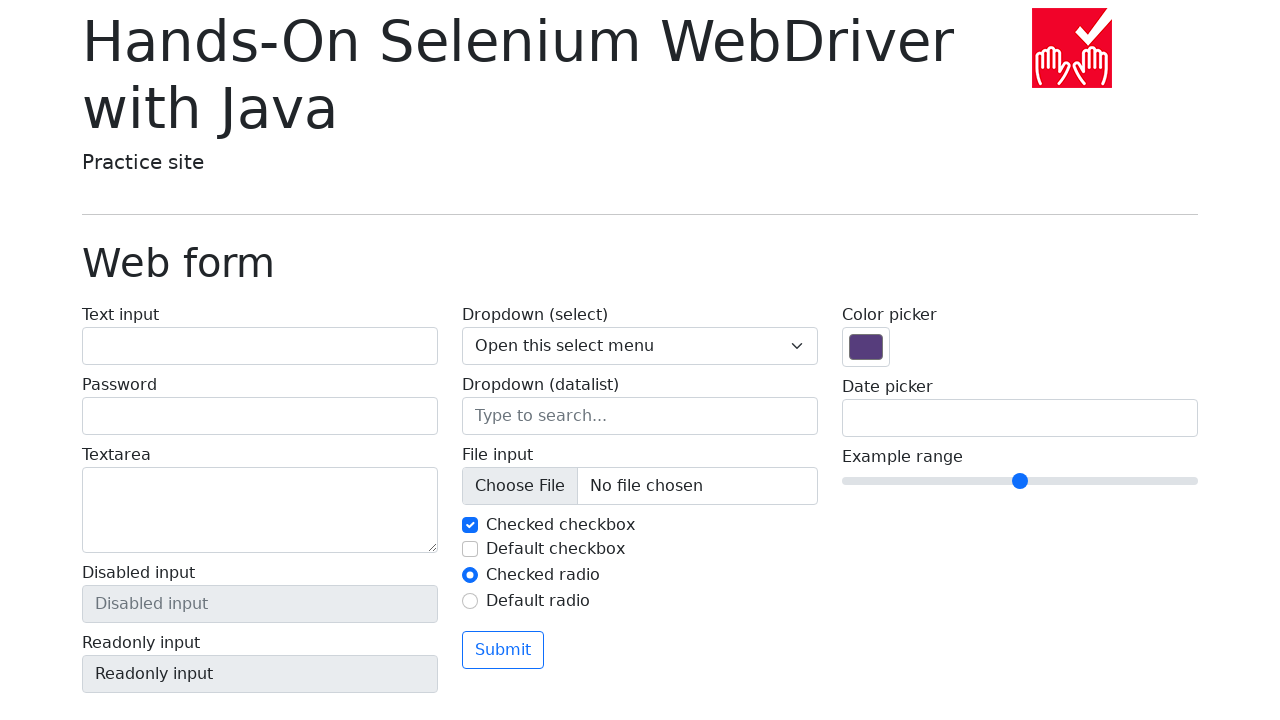

Determined modifier key: Control
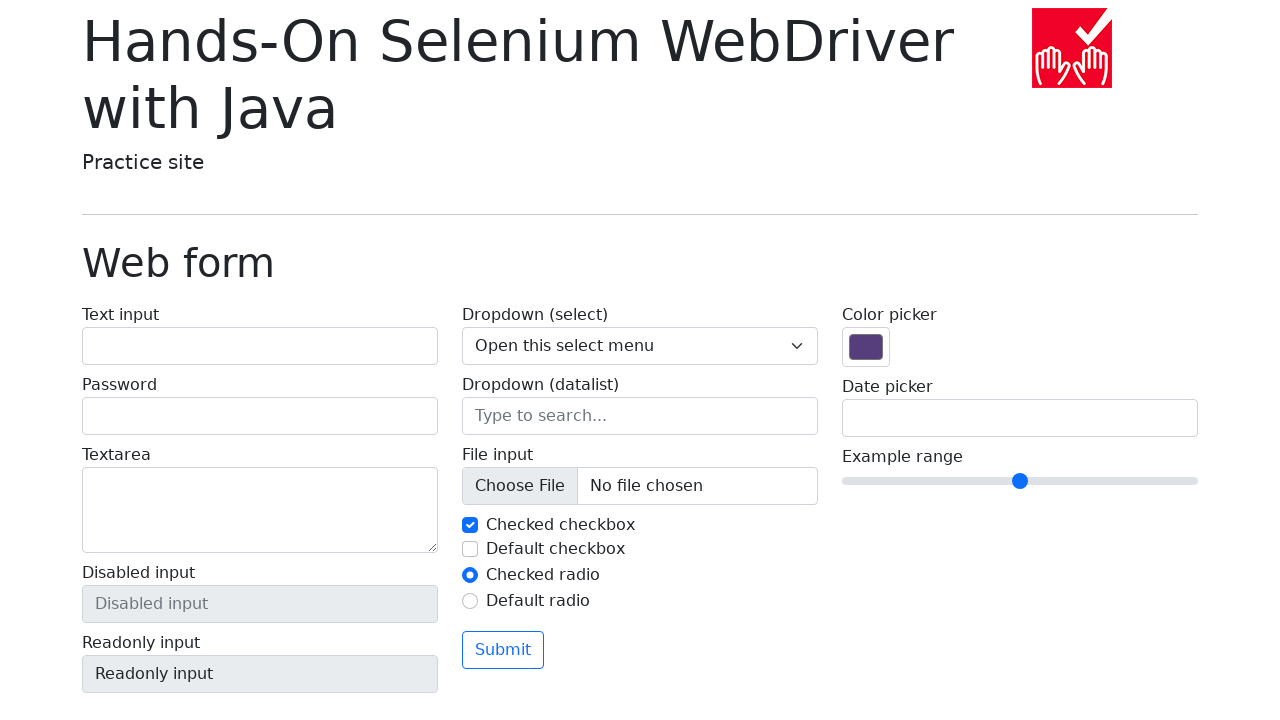

Filled input field with 'hello world' on input[name='my-text']
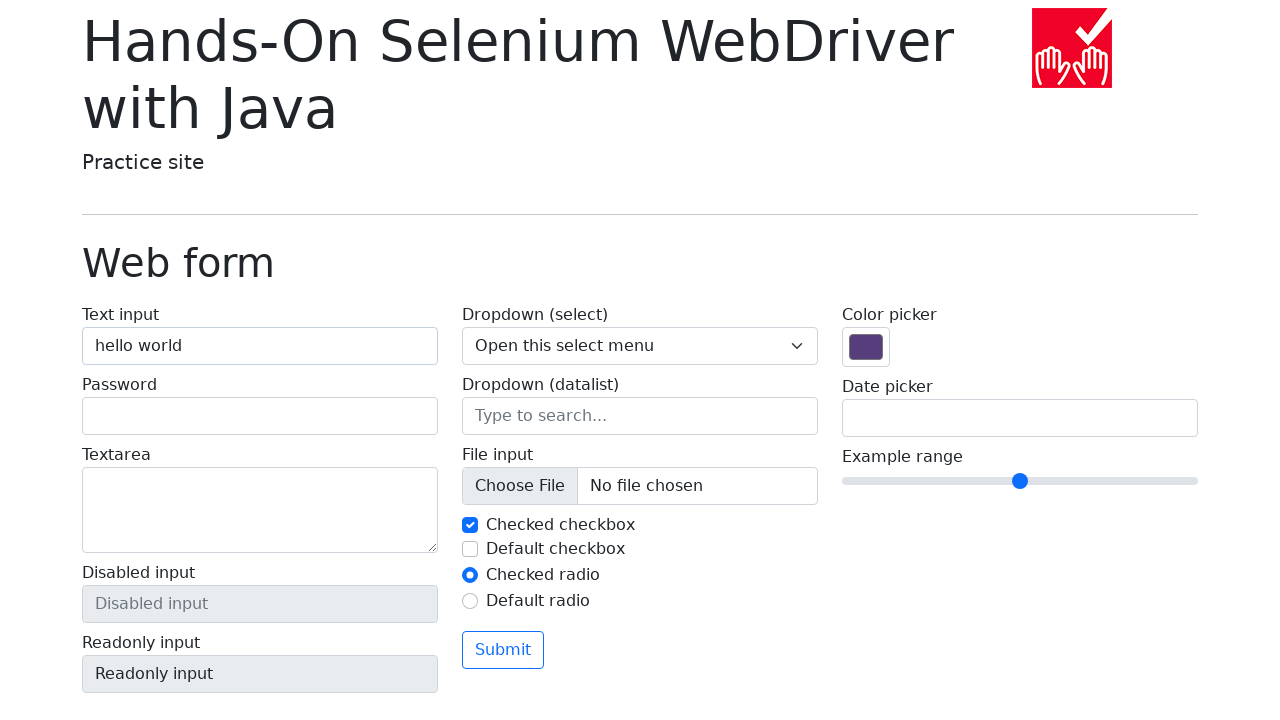

Clicked on input field to ensure focus at (260, 346) on input[name='my-text']
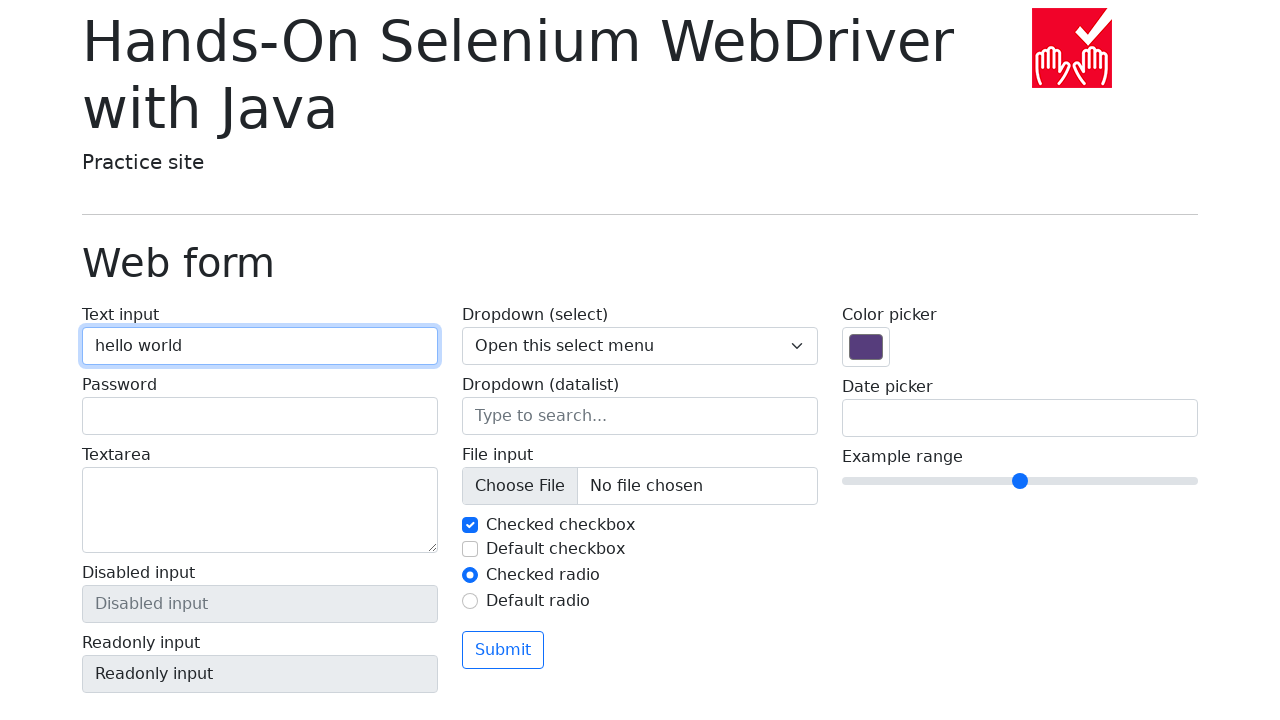

Pressed Ctrl+A (or Cmd+A) to select all text
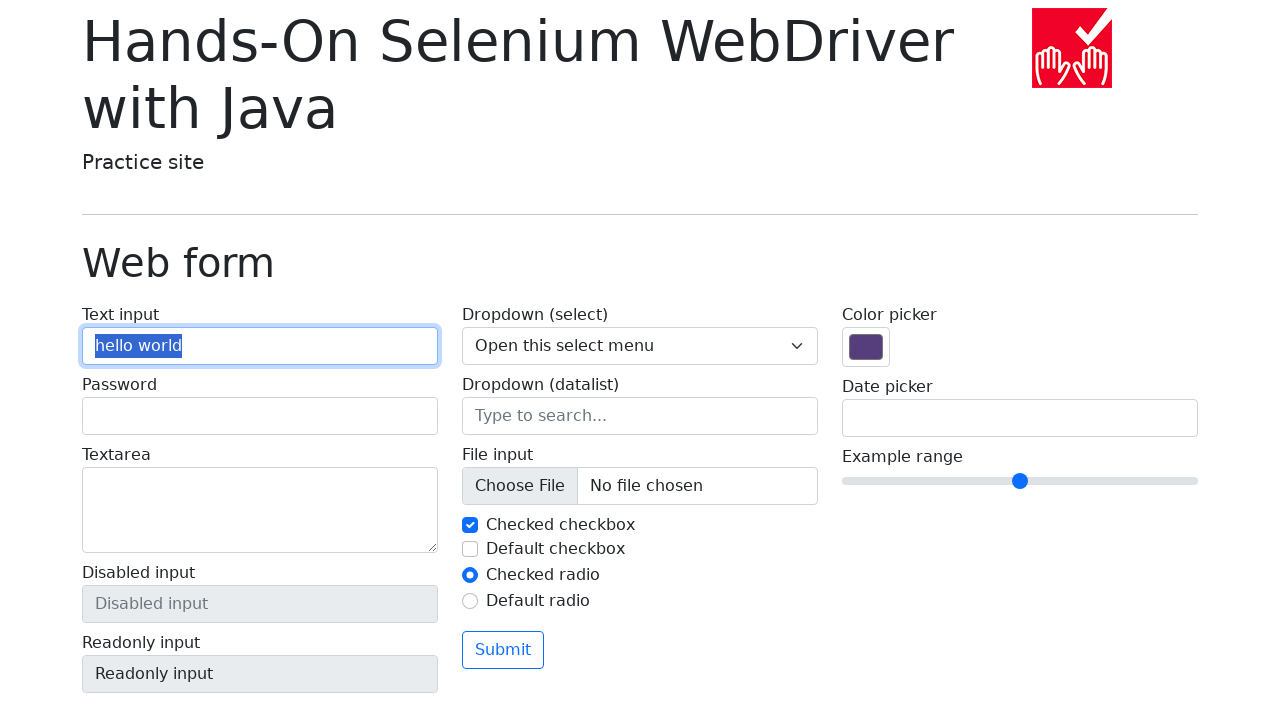

Pressed Ctrl+C (or Cmd+C) to copy selected text
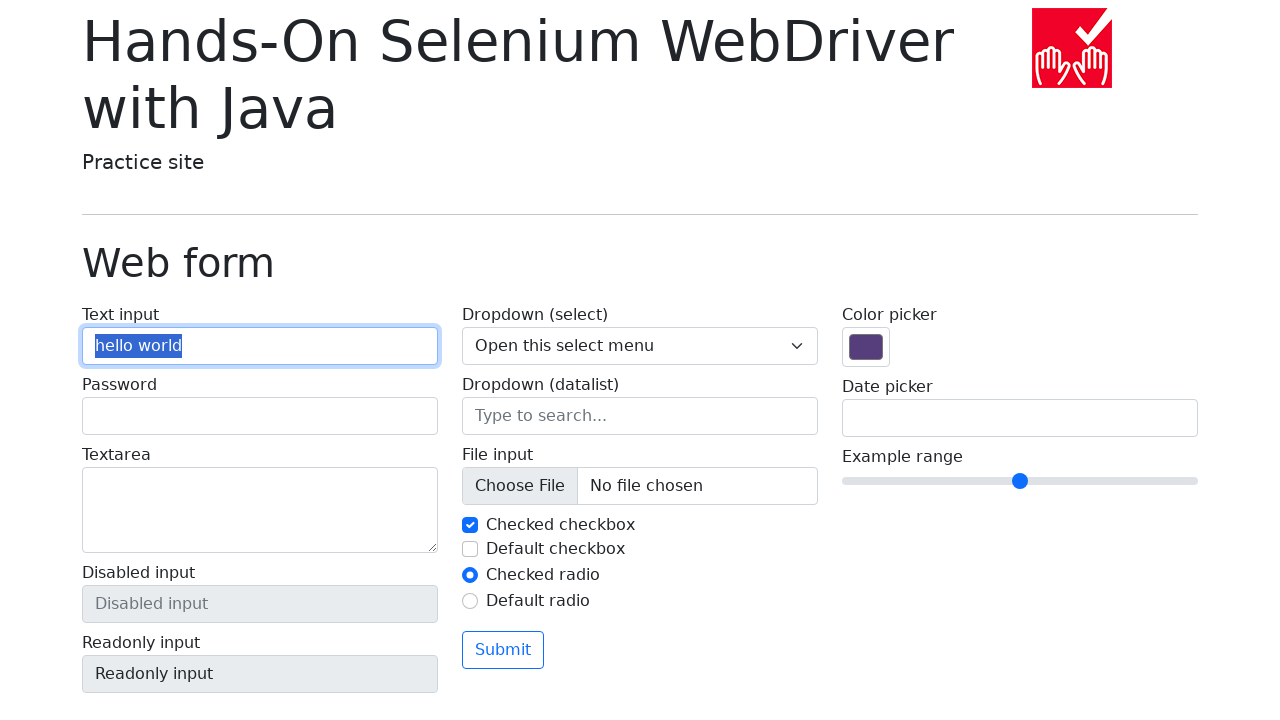

Clicked on textarea field to focus it at (260, 510) on textarea[name='my-textarea']
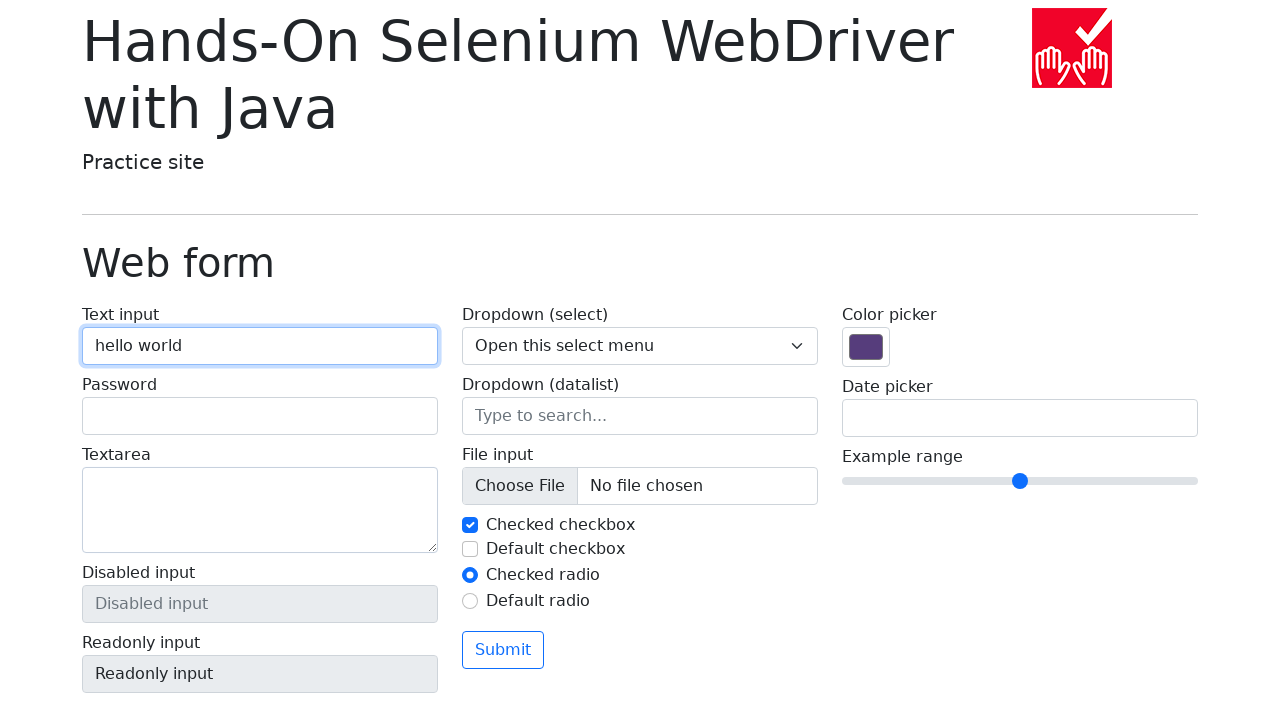

Pressed Ctrl+V (or Cmd+V) to paste text into textarea
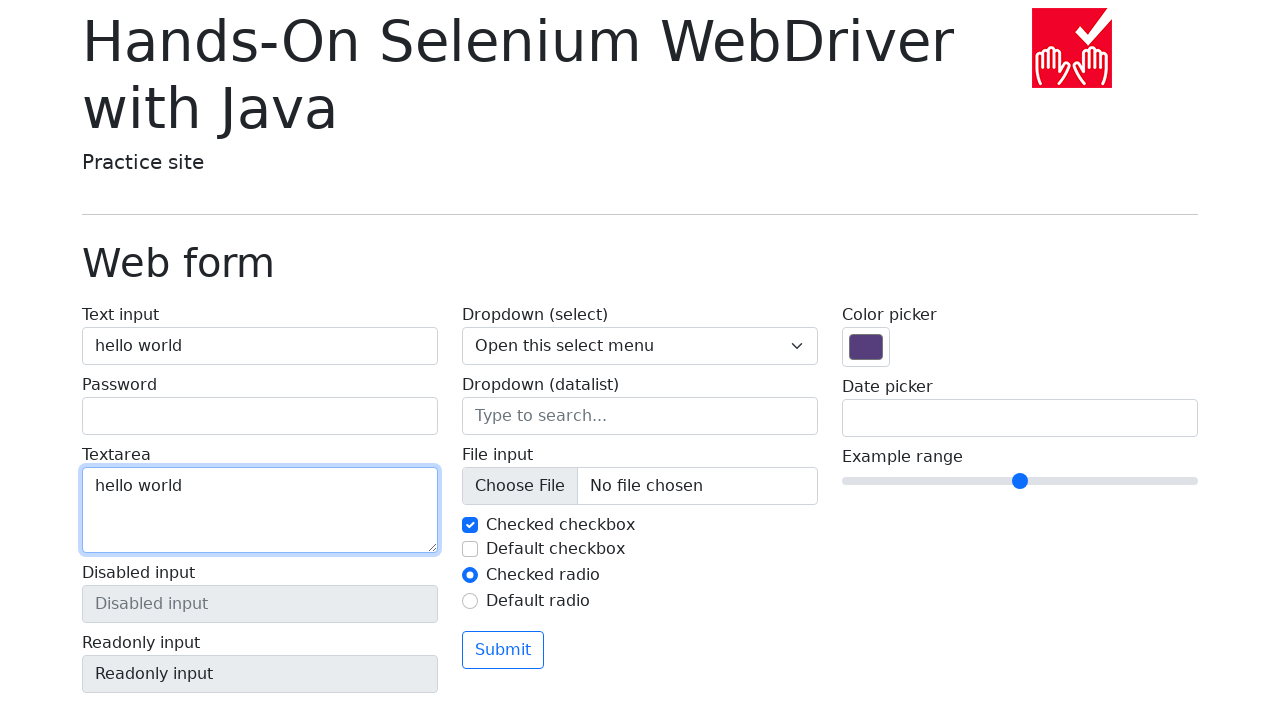

Waited 500ms for paste operation to complete
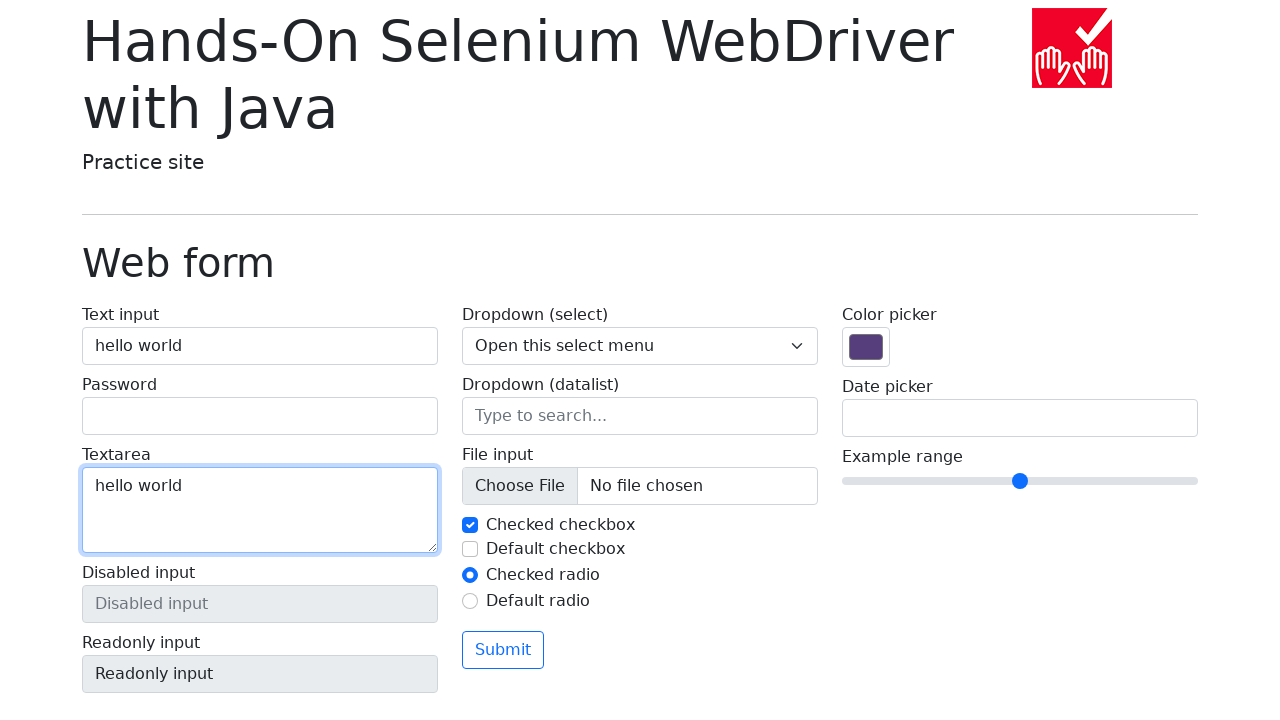

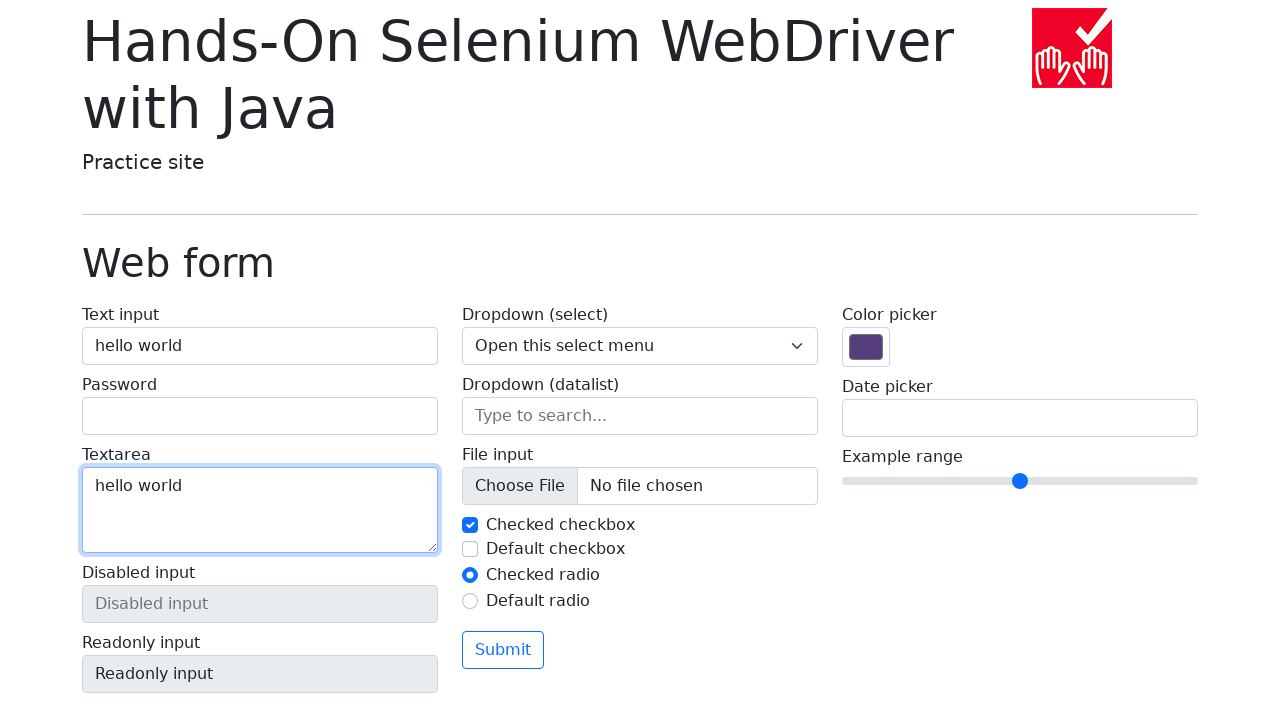